Demonstrates various keyboard interactions on an alerts demo page, including selecting all content with Ctrl+A and pressing Tab to navigate

Starting URL: https://demo.automationtesting.in/Alerts.html

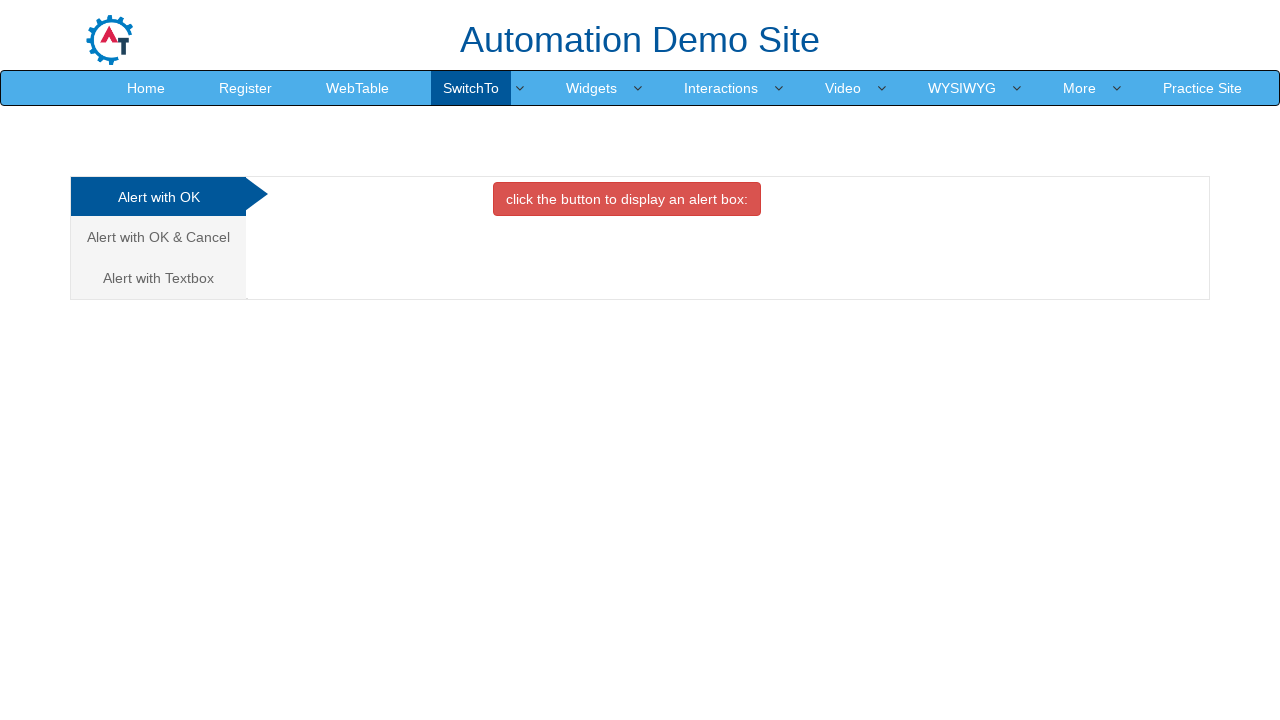

Double-clicked on page body at (640, 360) on body
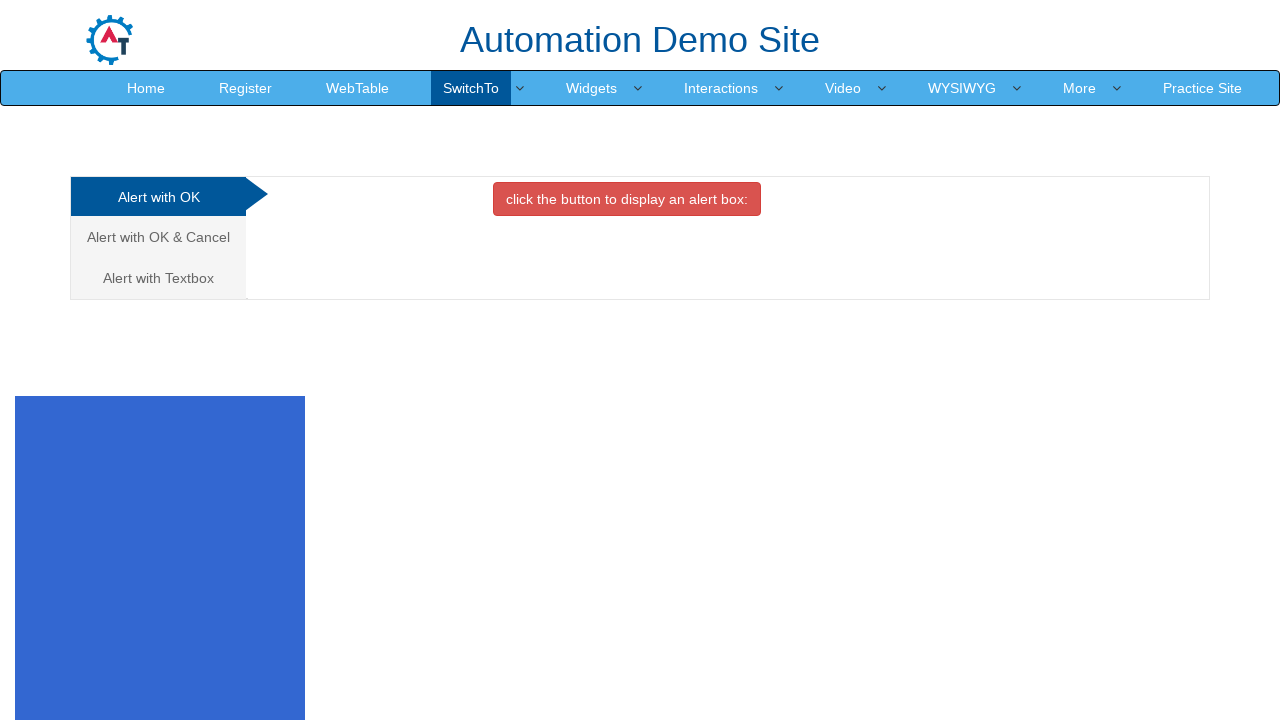

Right-clicked on page body to open context menu at (640, 360) on body
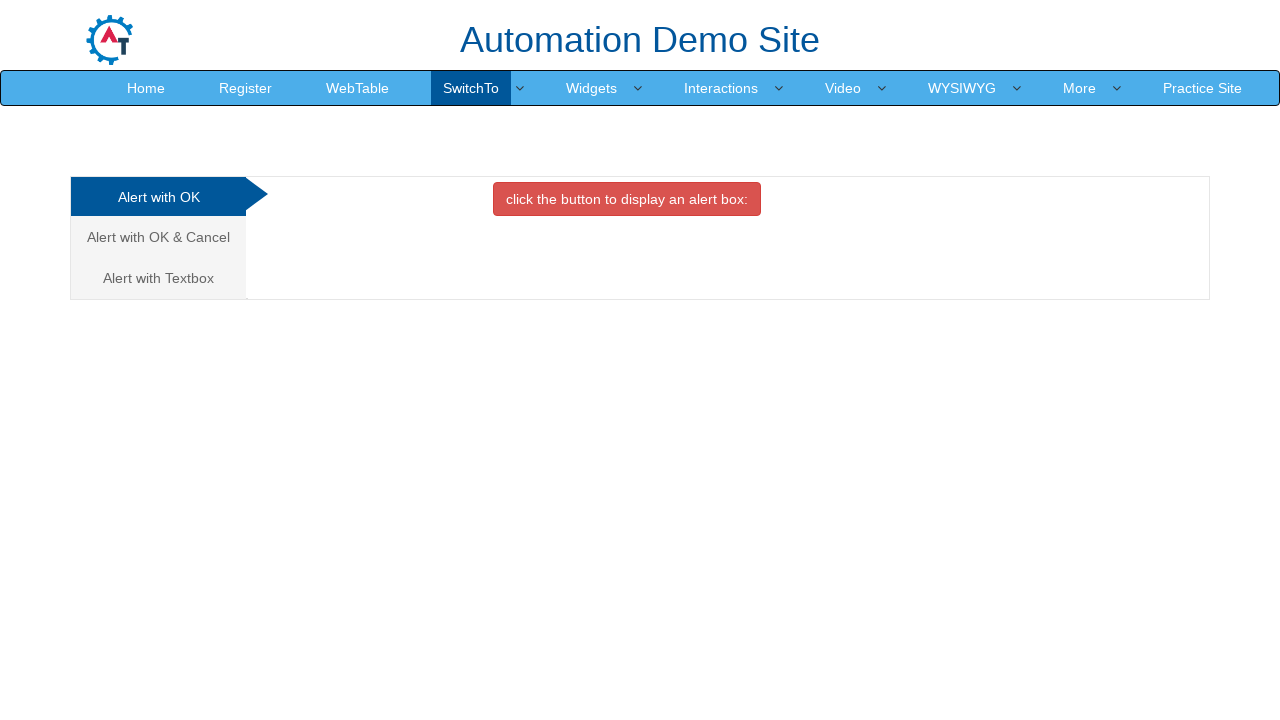

Pressed Control key down
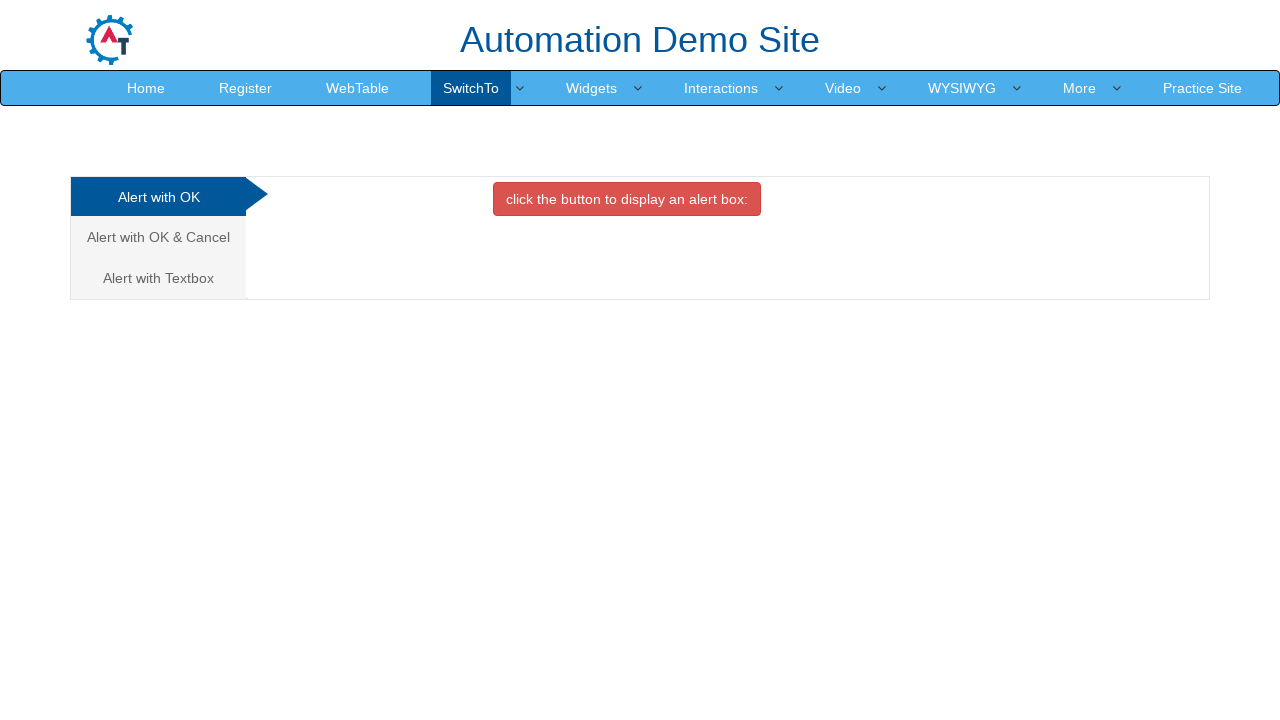

Pressed 'A' key to select all content with Ctrl+A
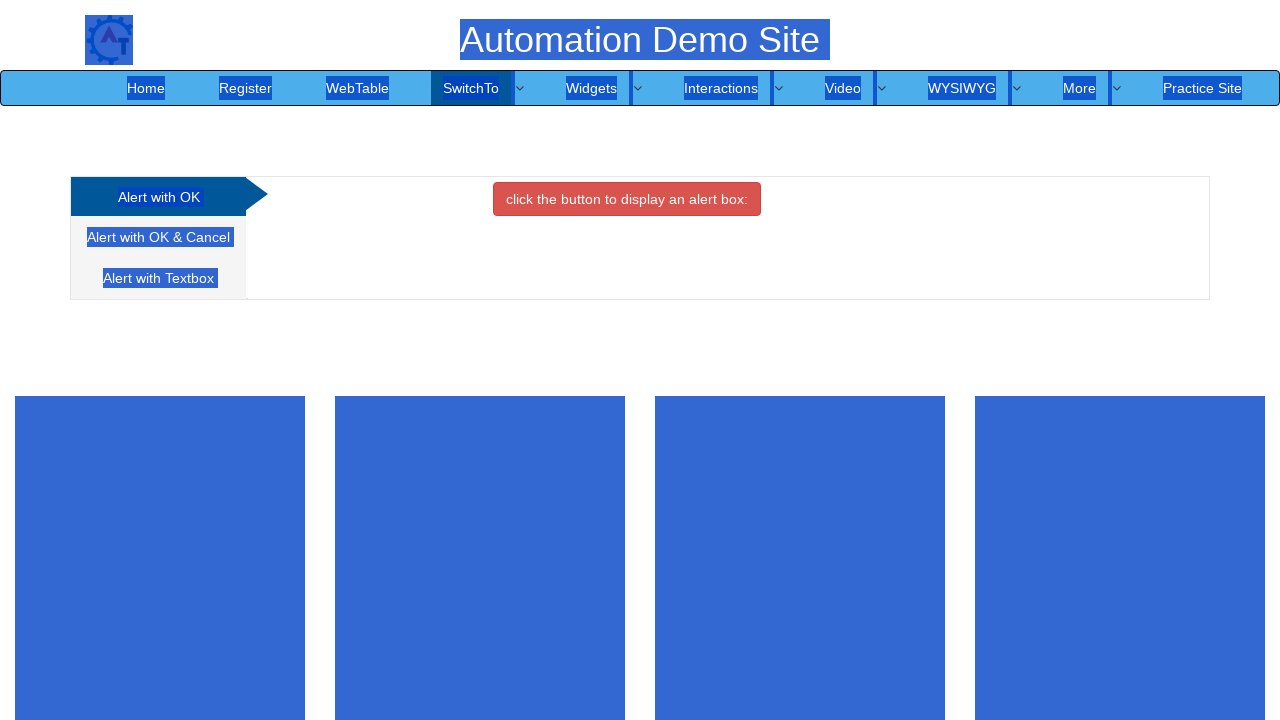

Released Control key
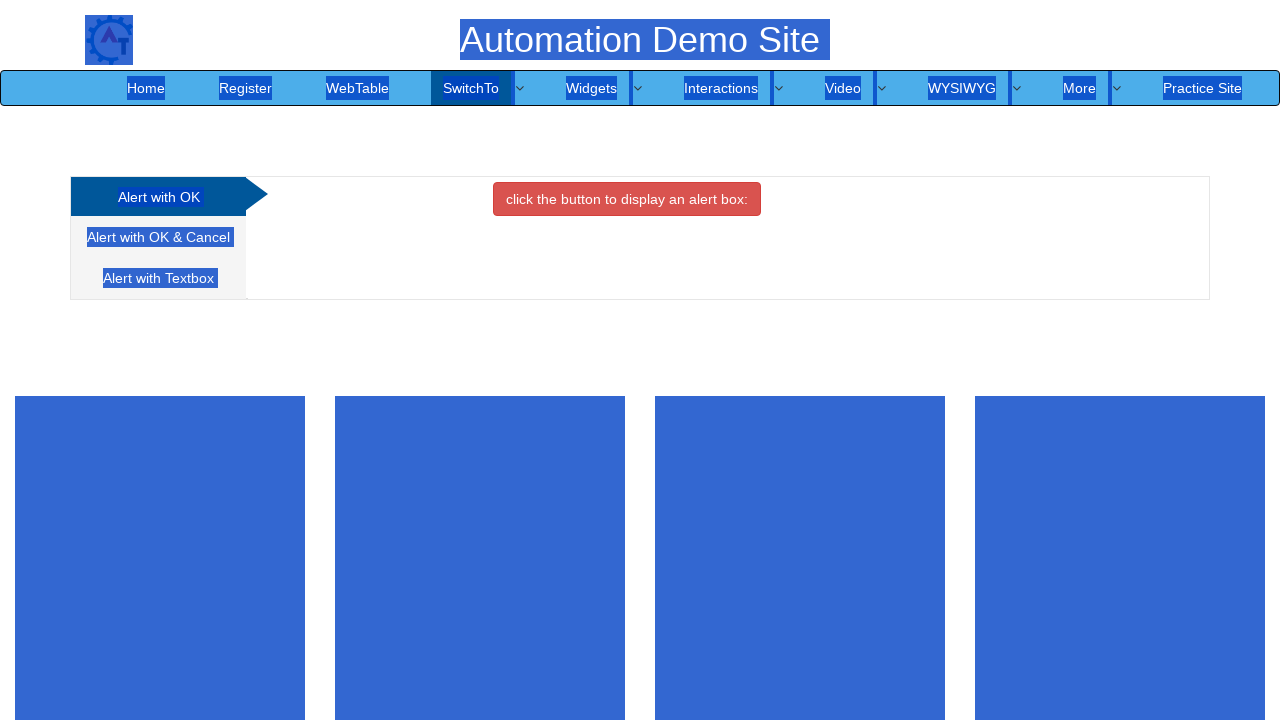

Pressed Tab key to navigate on the alerts demo page
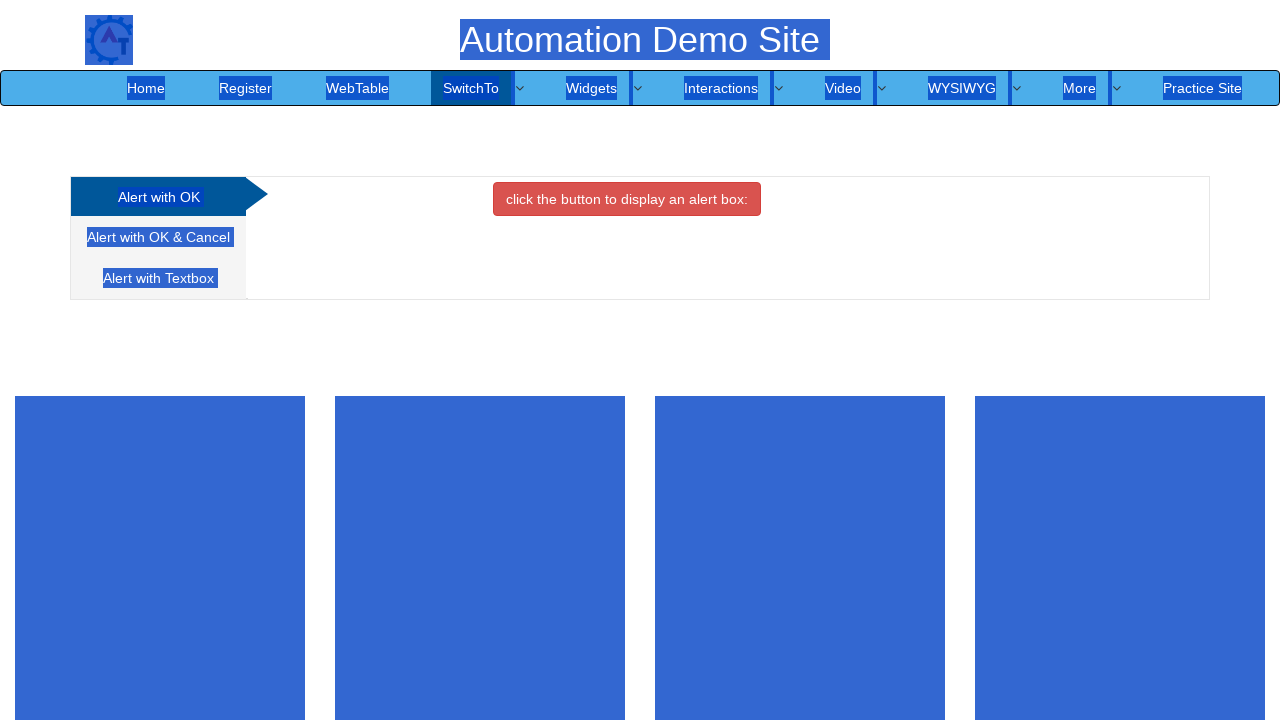

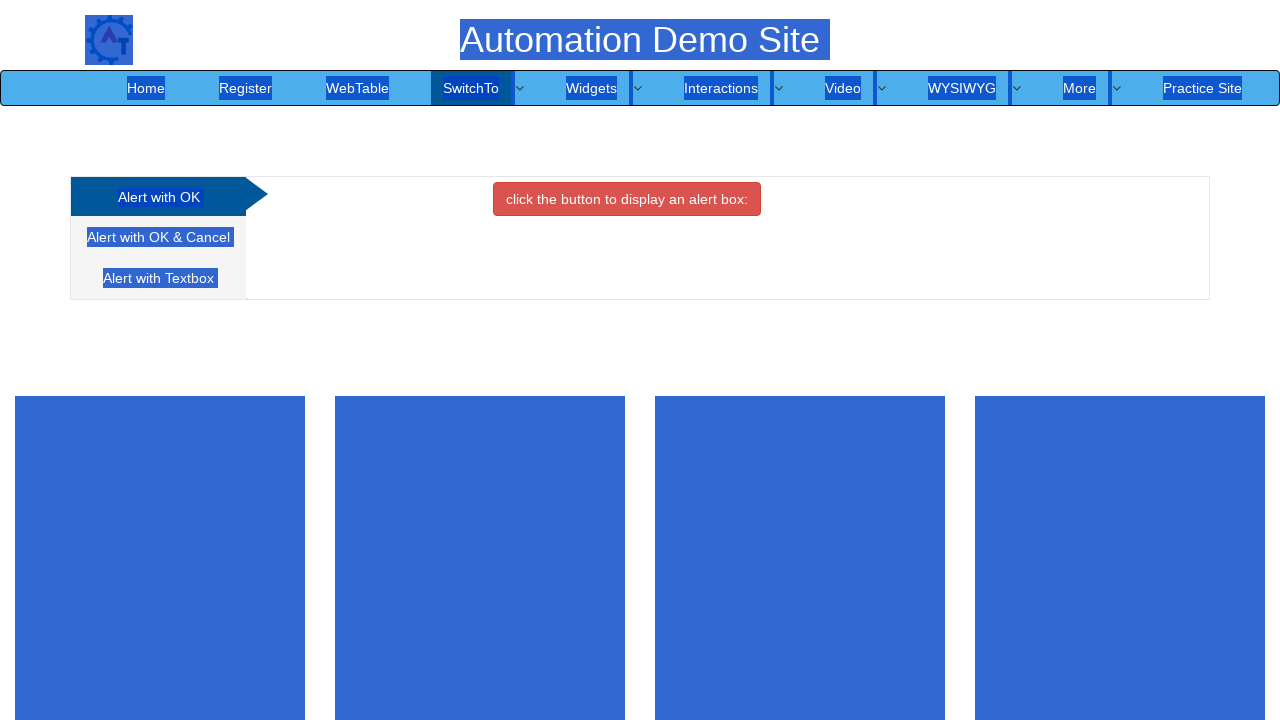